Tests searching for an existing customer in the bank manager portal by clicking Bank Manager Login, navigating to Customers list, and searching for a customer named "Neville"

Starting URL: https://www.globalsqa.com/angularJs-protractor/BankingProject/#/login

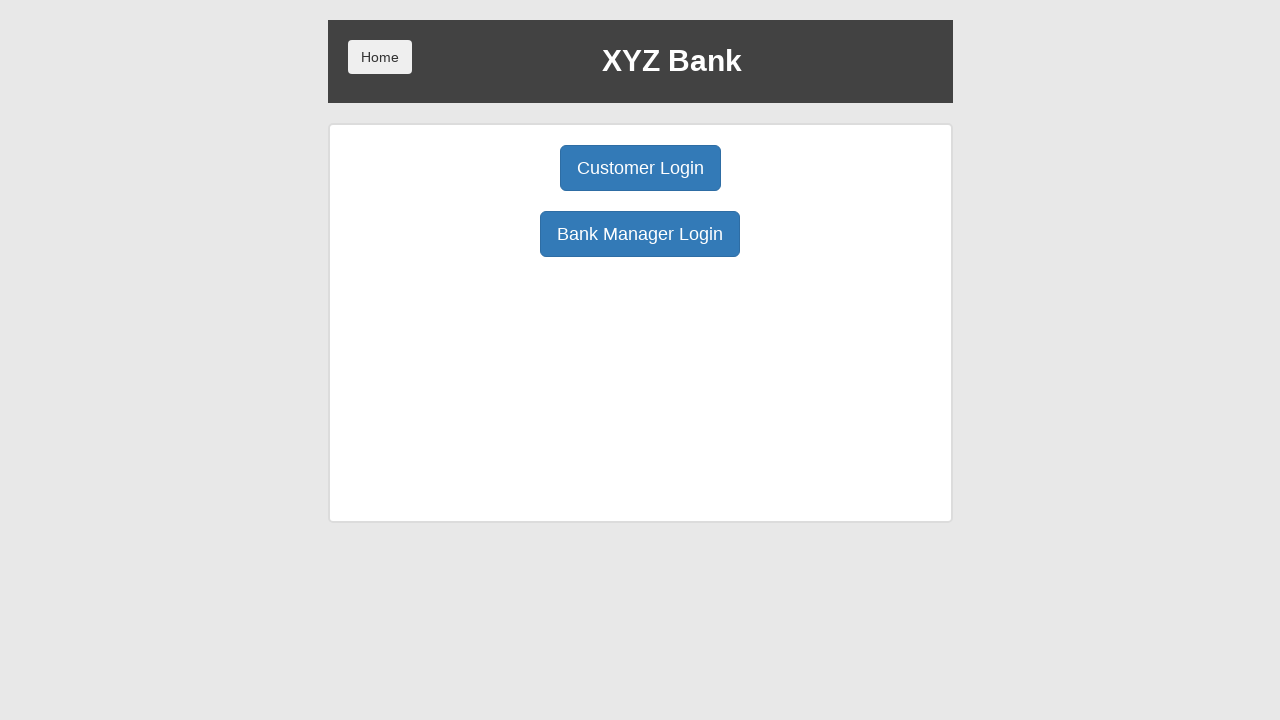

Clicked Bank Manager Login button at (640, 234) on button:has-text('Bank Manager Login')
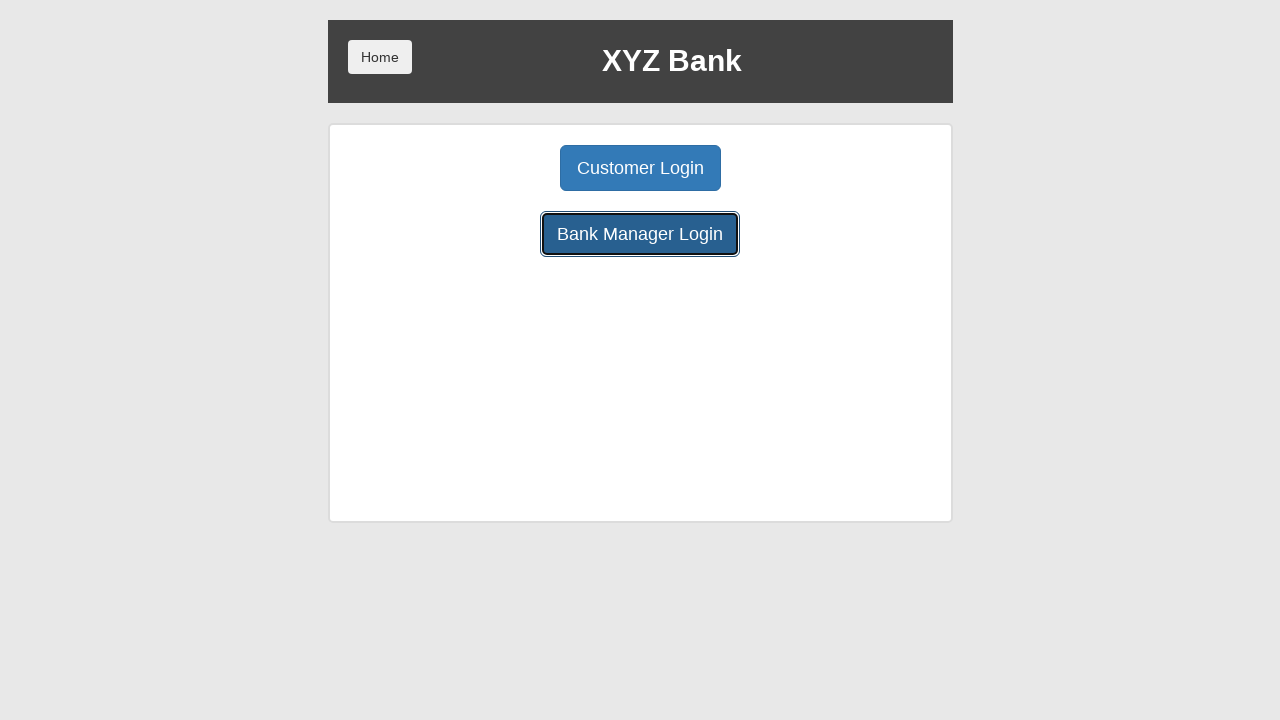

Clicked Customers button to view customer list at (792, 168) on button:has-text('Customers')
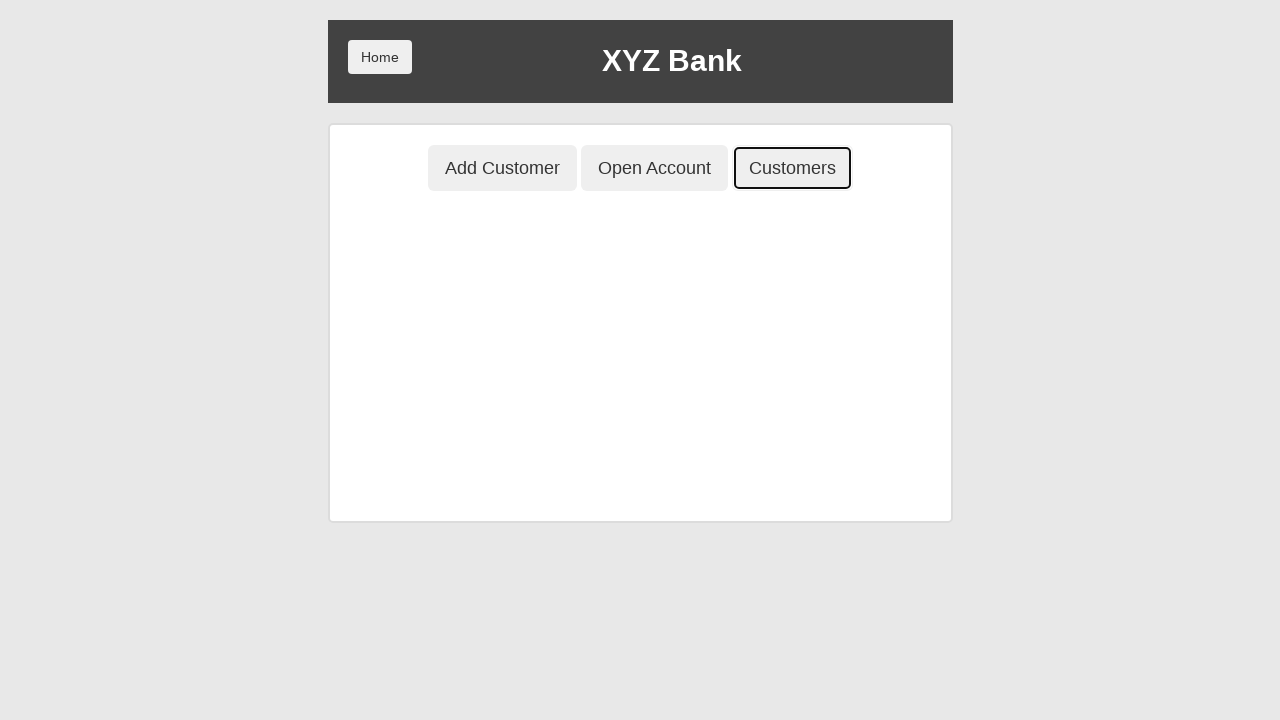

Filled search field with customer name 'Neville' on input[placeholder='Search Customer']
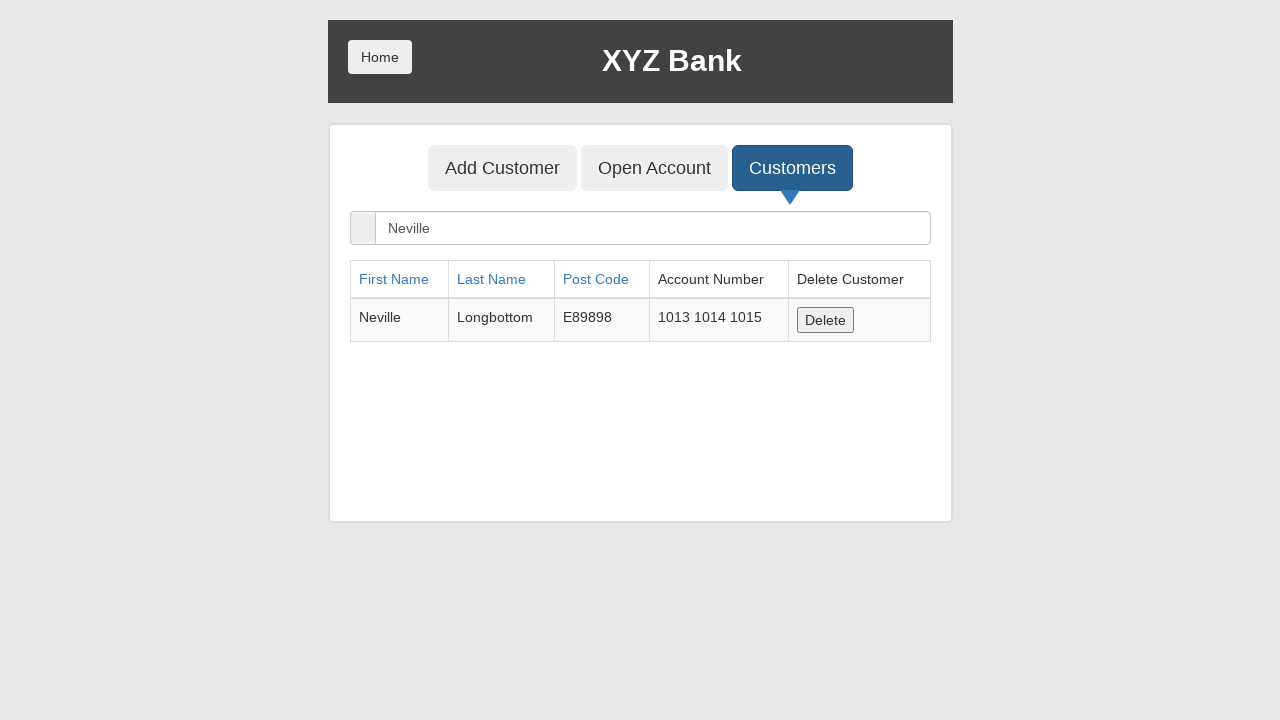

Search completed and customer 'Neville' found in results table
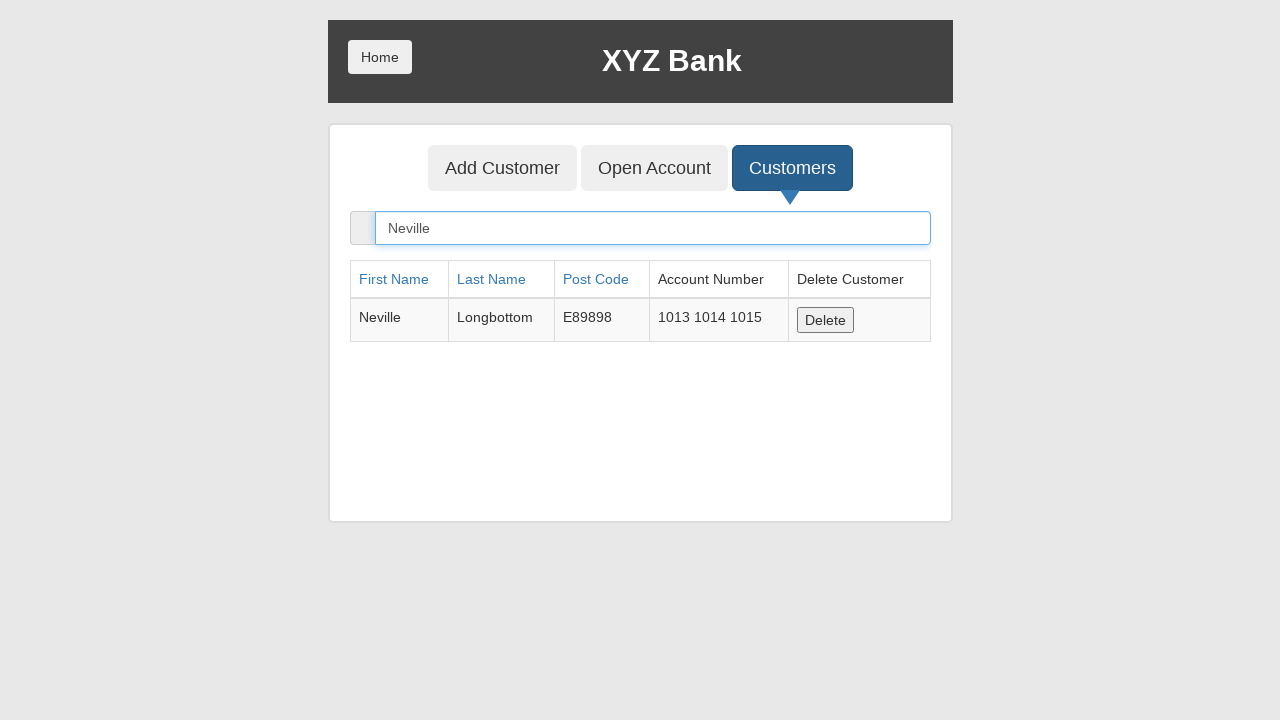

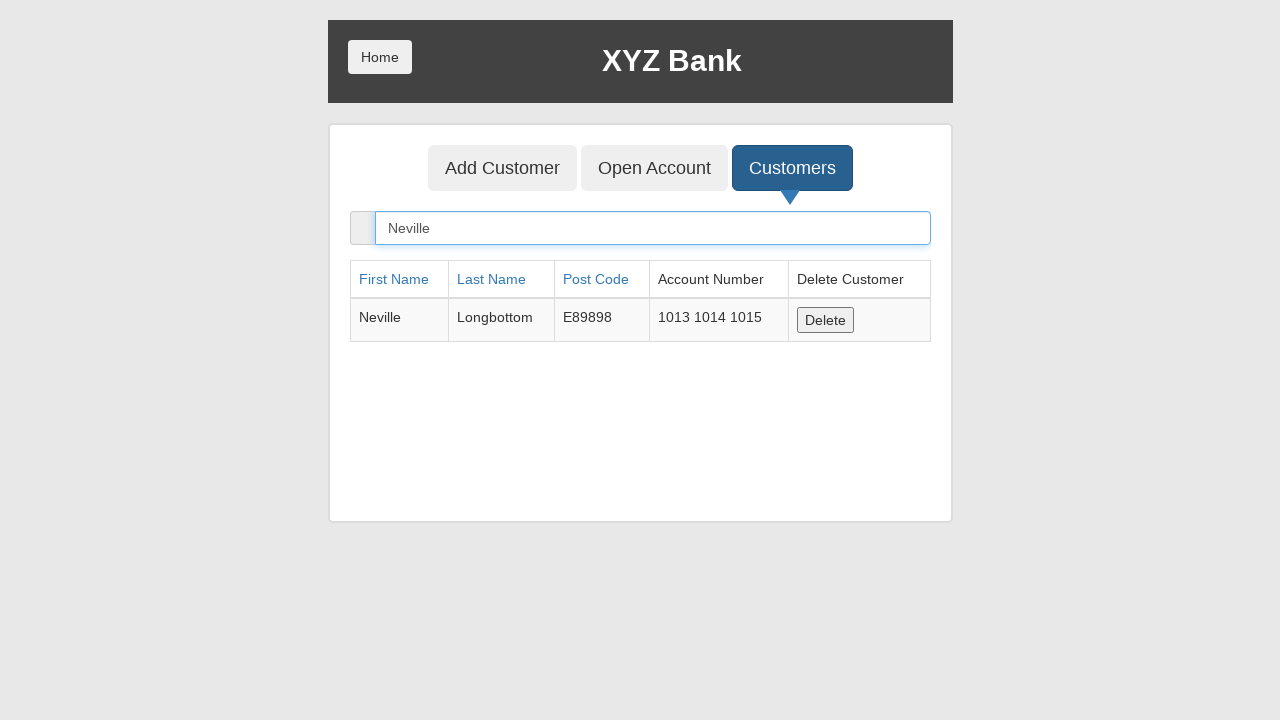